Navigates to the Duotech website and verifies that section headers are present and accessible on the page

Starting URL: https://www.duotech.io/

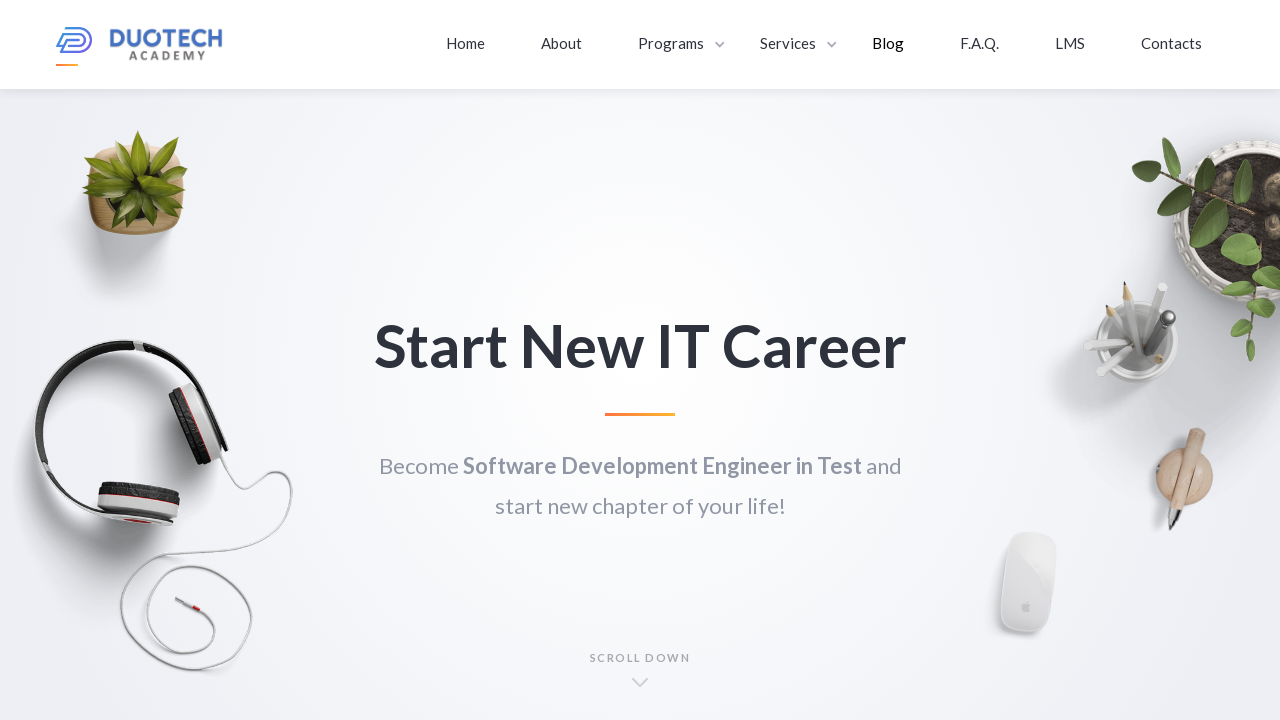

Waited for section headers to load on Duotech website
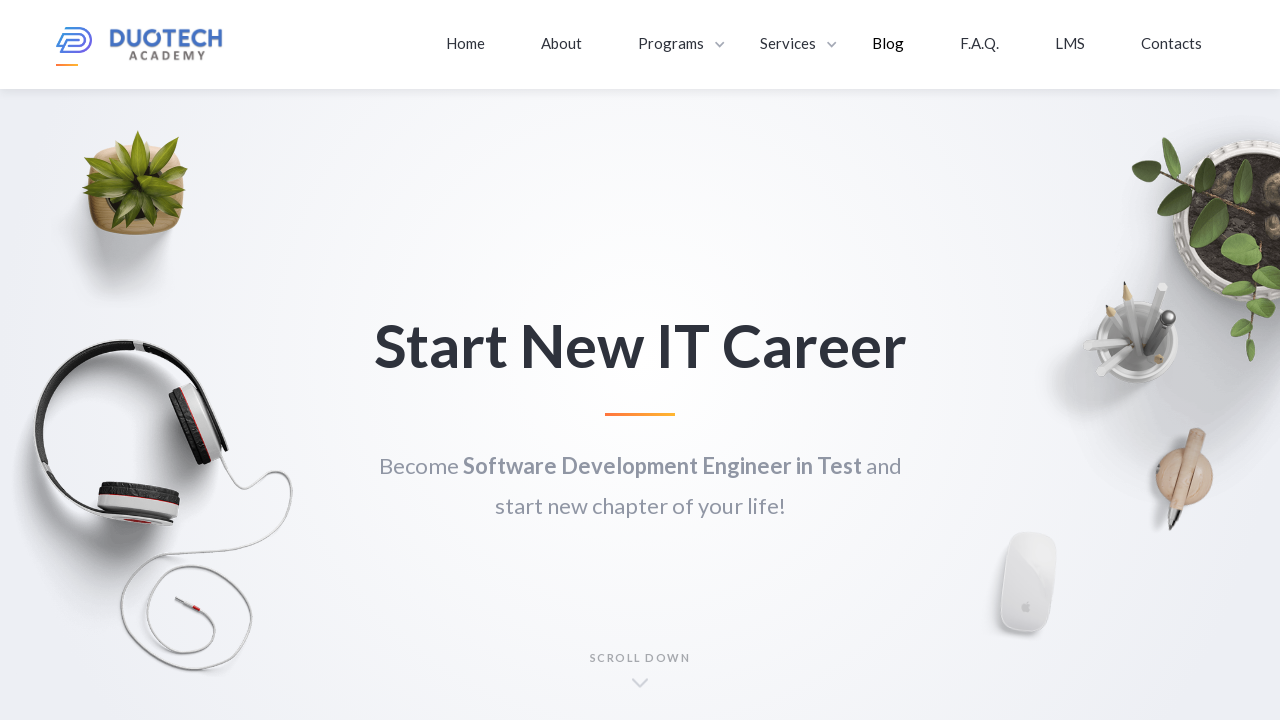

Retrieved all section header elements from page
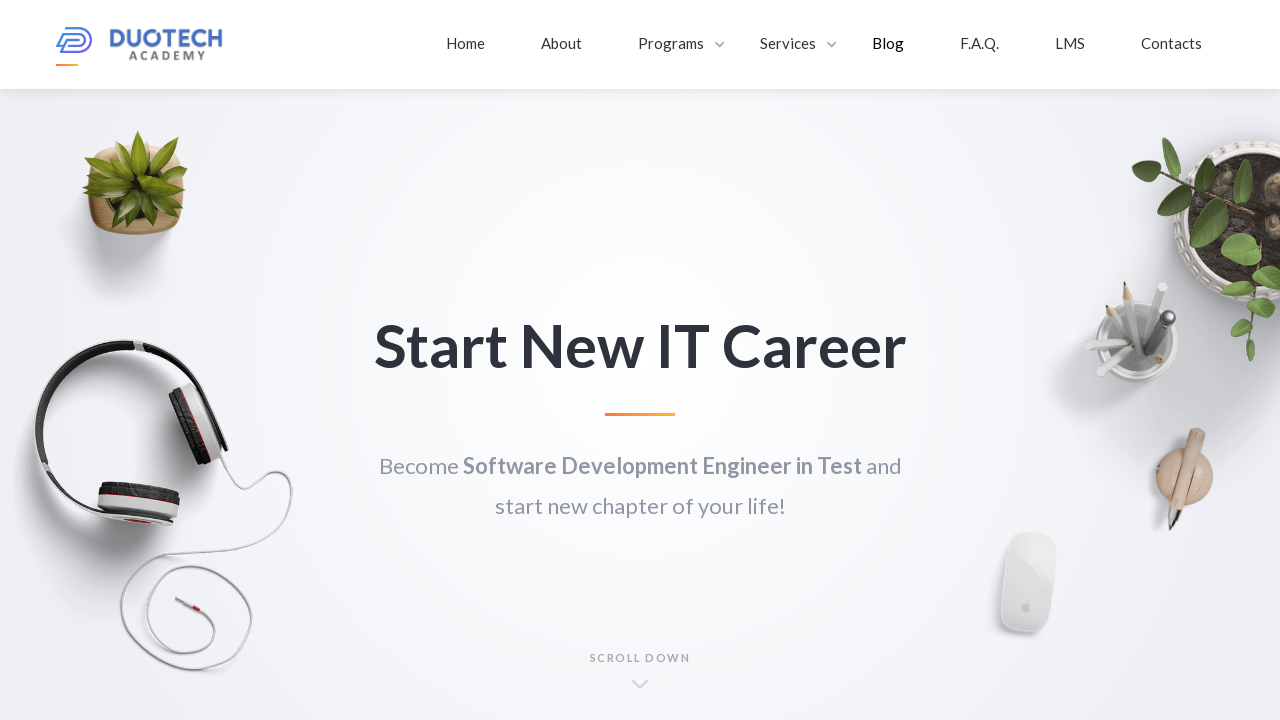

Verified that 4 section header(s) exist on the page
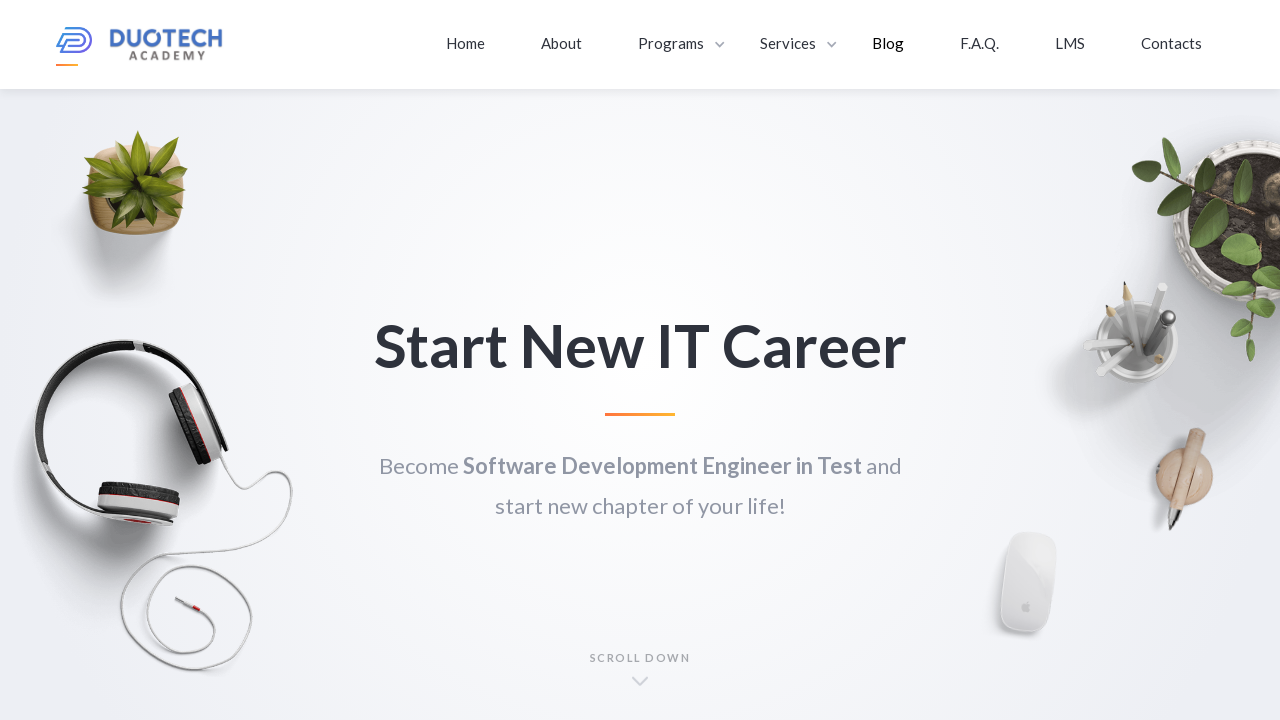

Located first section header element
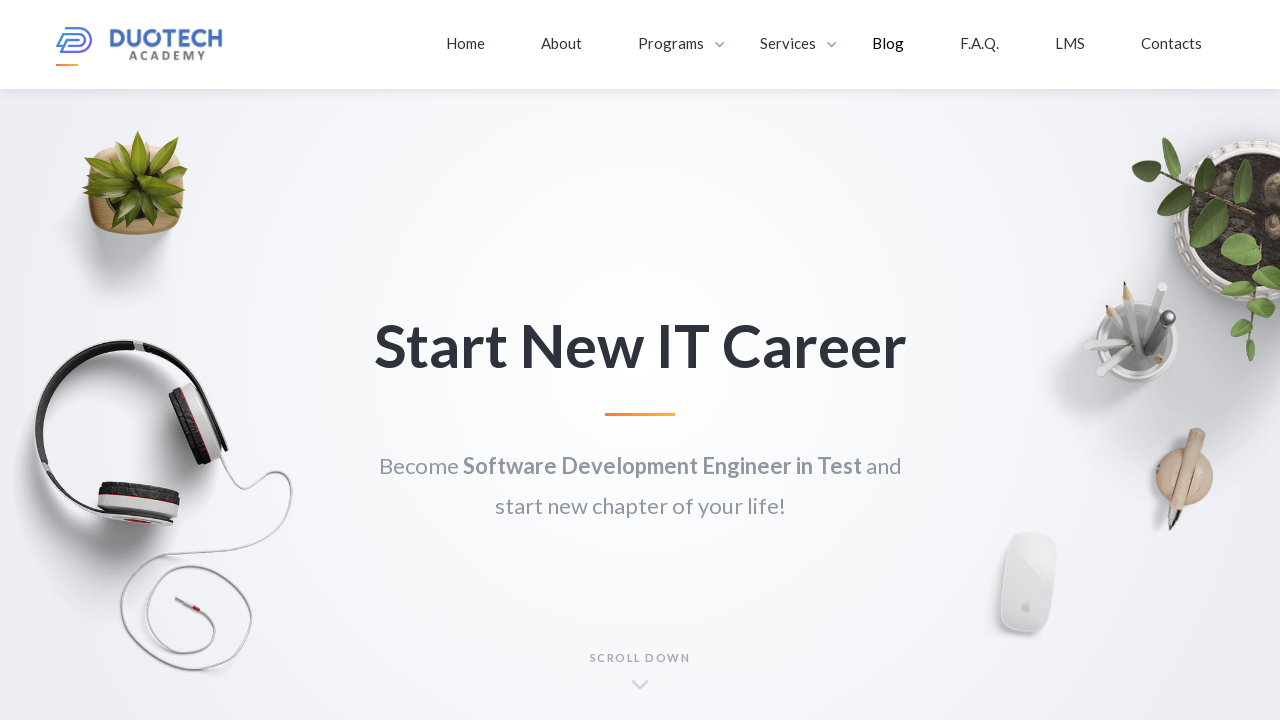

Retrieved text content from first section header - header is accessible
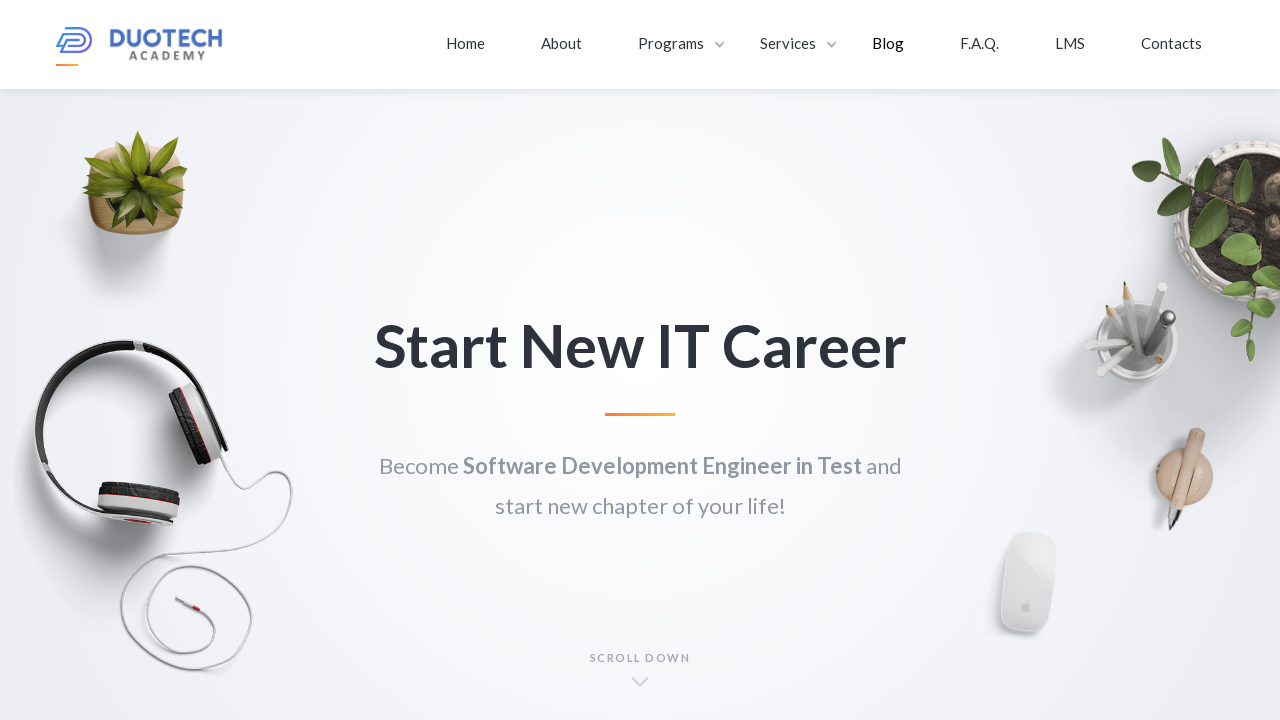

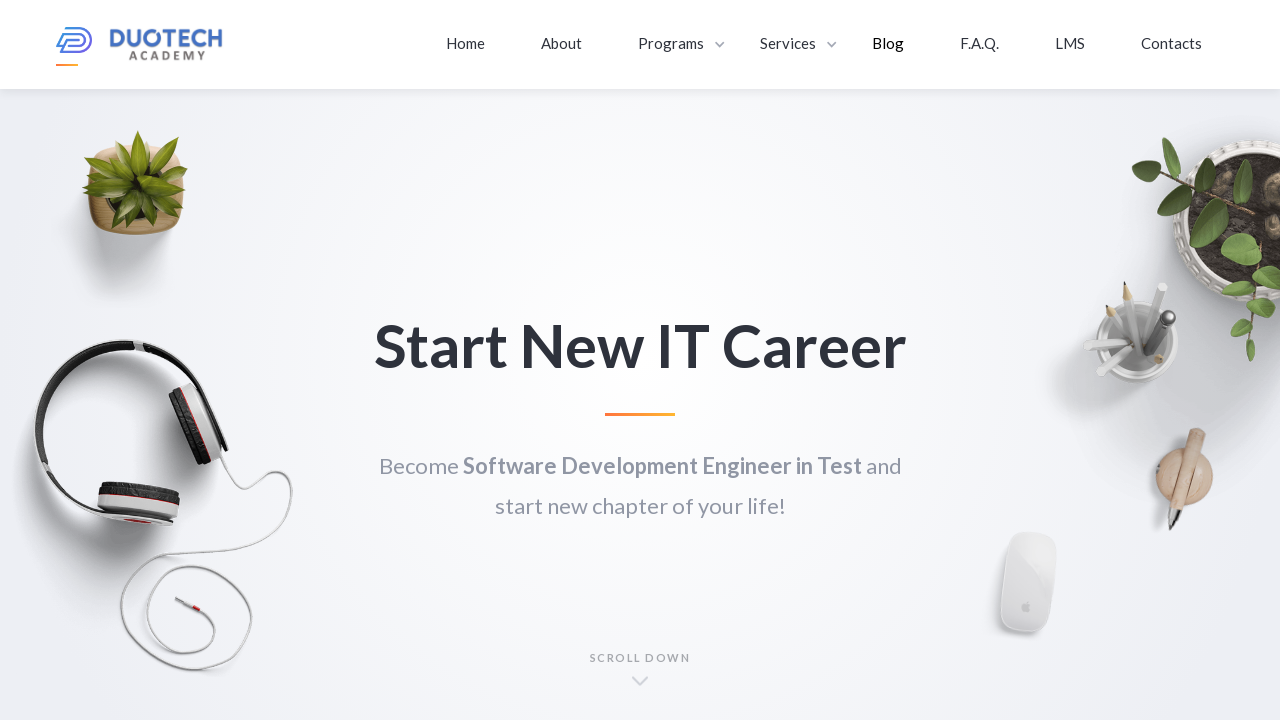